Tests filtering to display only active (incomplete) todo items

Starting URL: https://demo.playwright.dev/todomvc

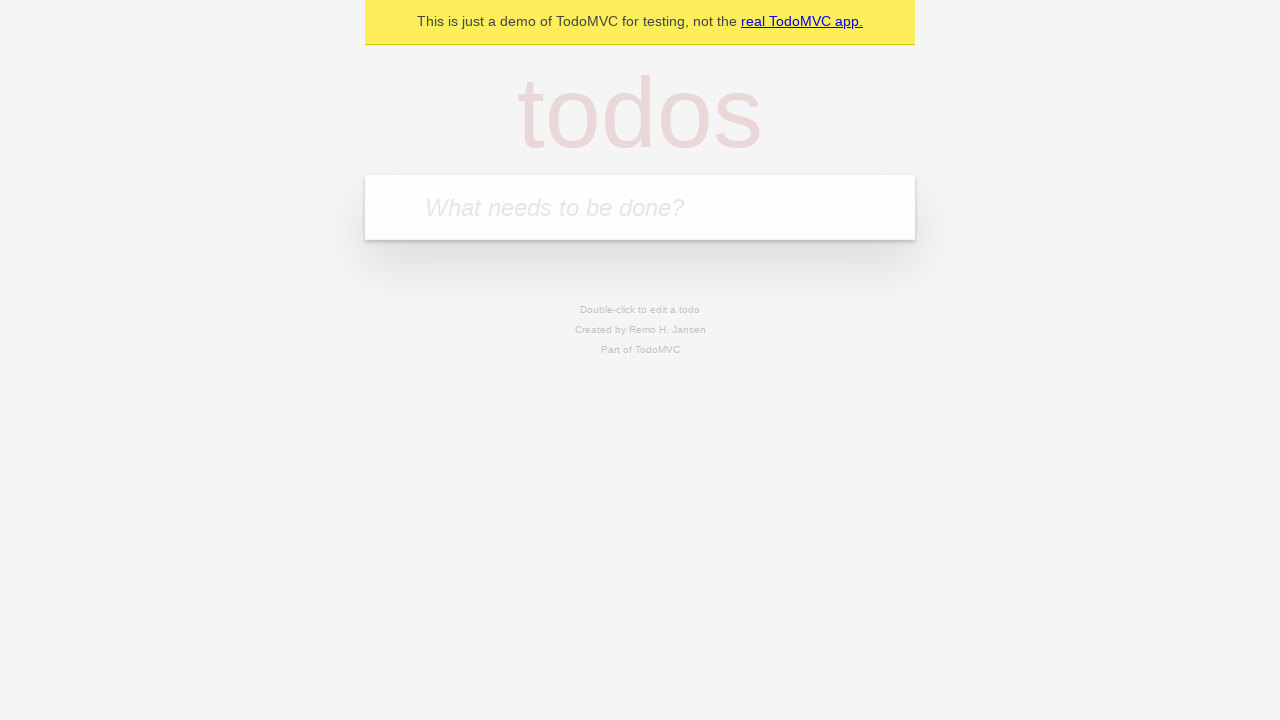

Filled new todo input with 'buy some cheese' on .new-todo
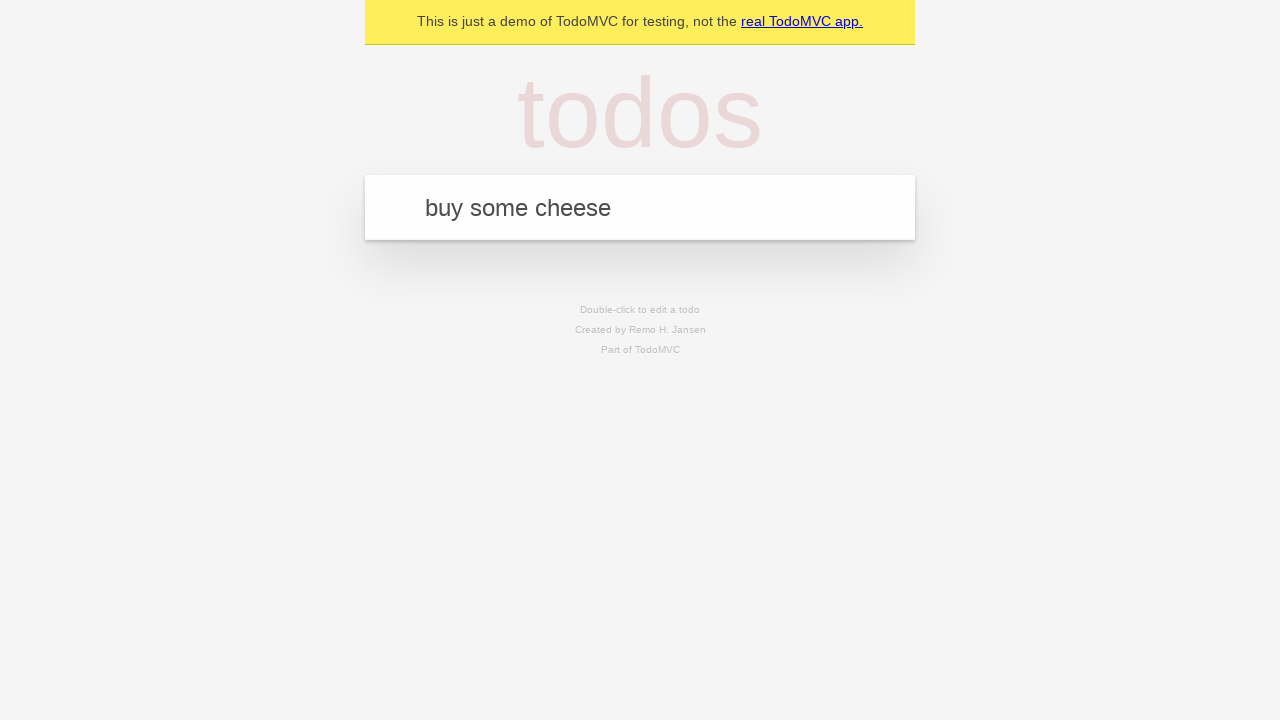

Pressed Enter to add first todo on .new-todo
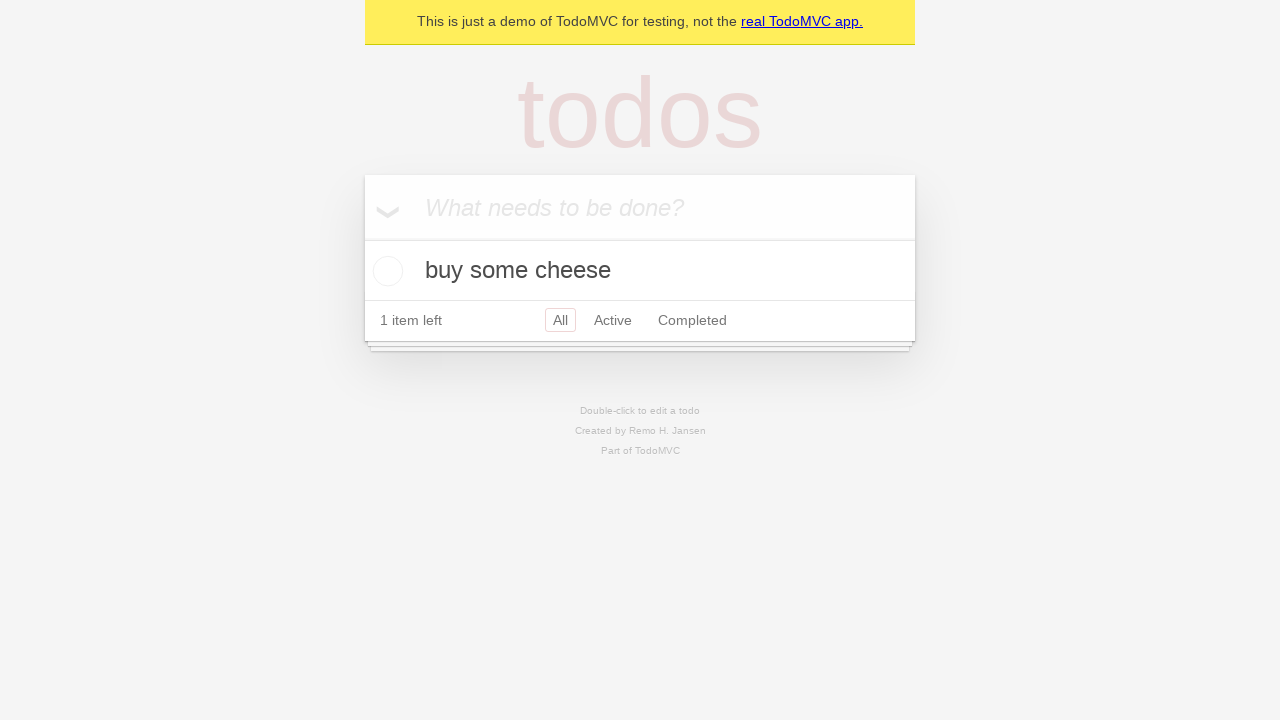

Filled new todo input with 'feed the cat' on .new-todo
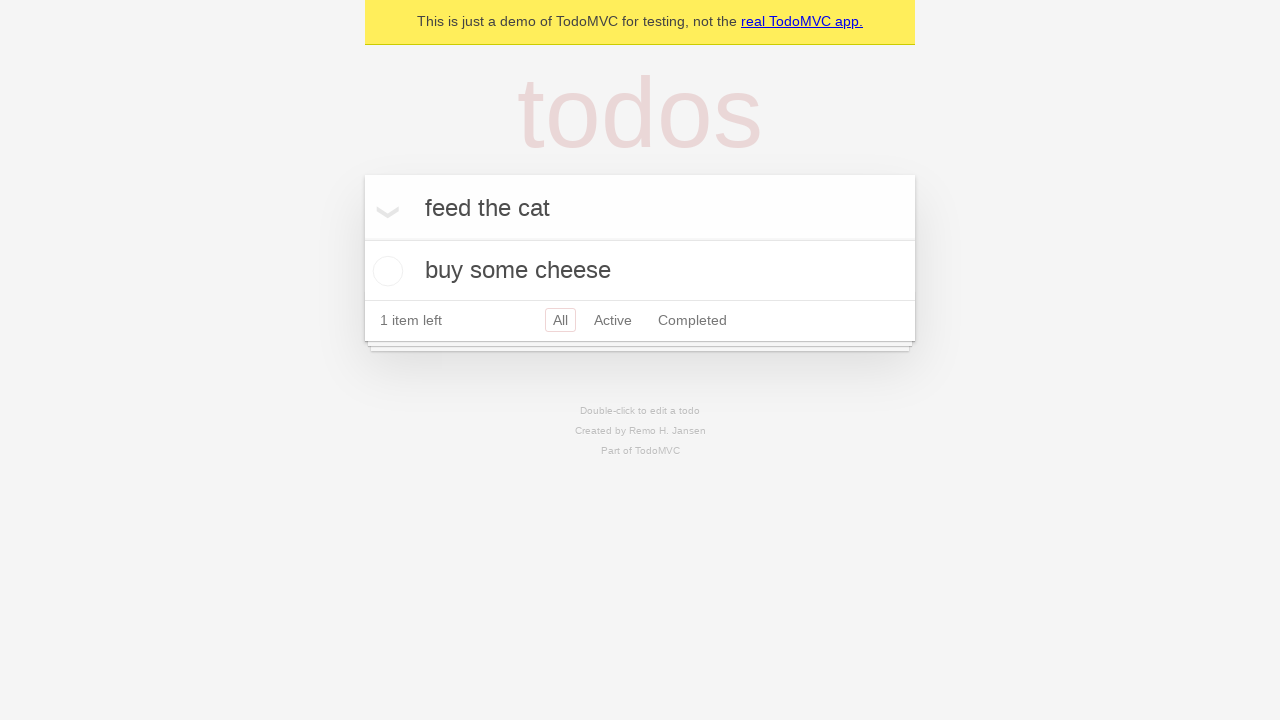

Pressed Enter to add second todo on .new-todo
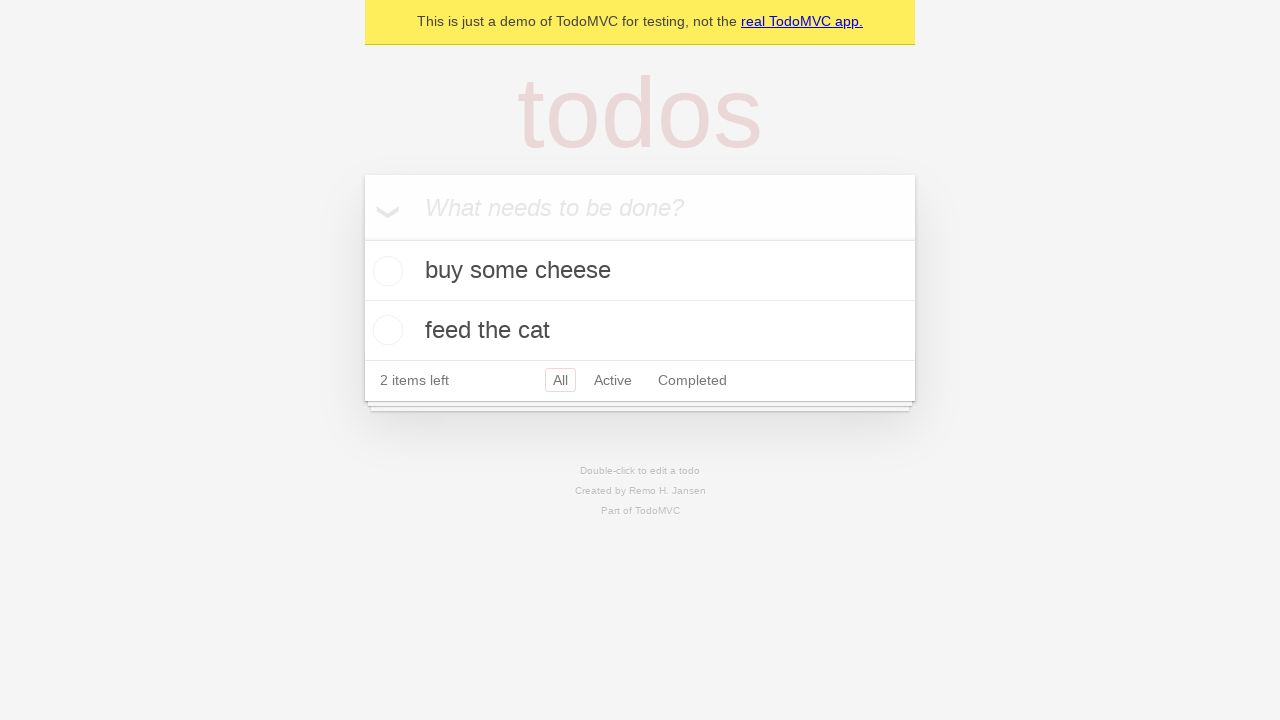

Filled new todo input with 'book a doctors appointment' on .new-todo
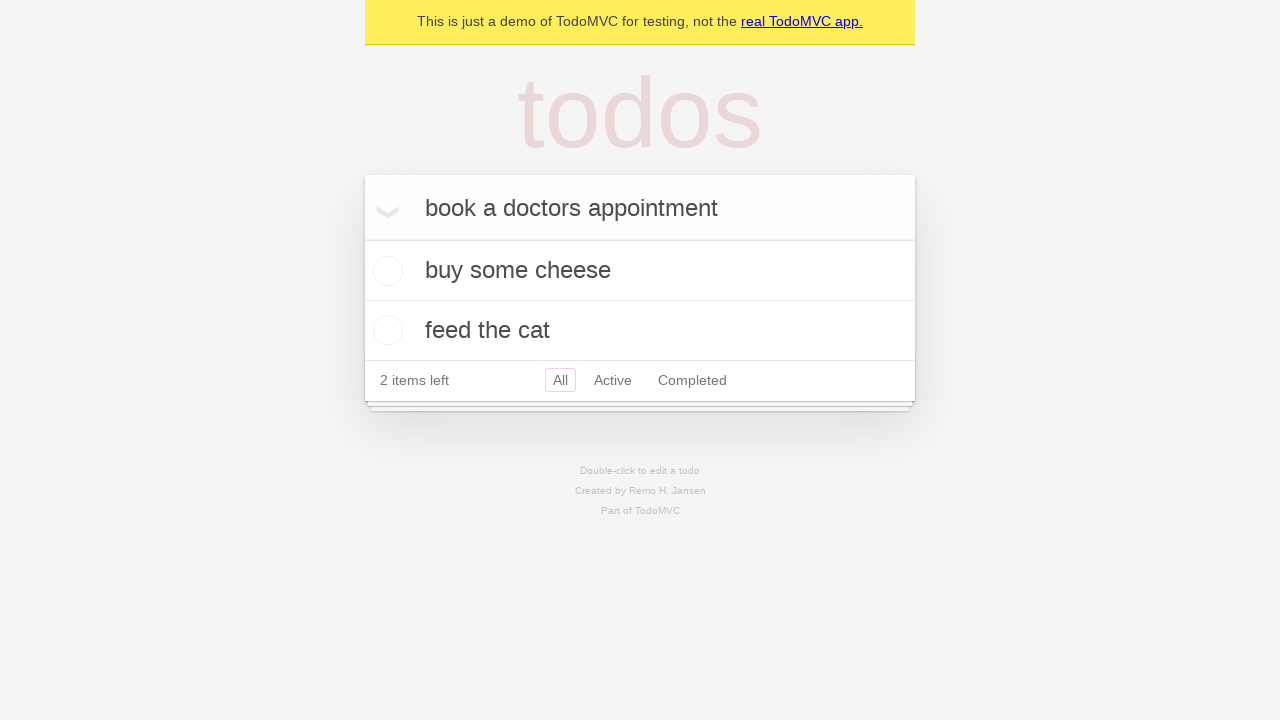

Pressed Enter to add third todo on .new-todo
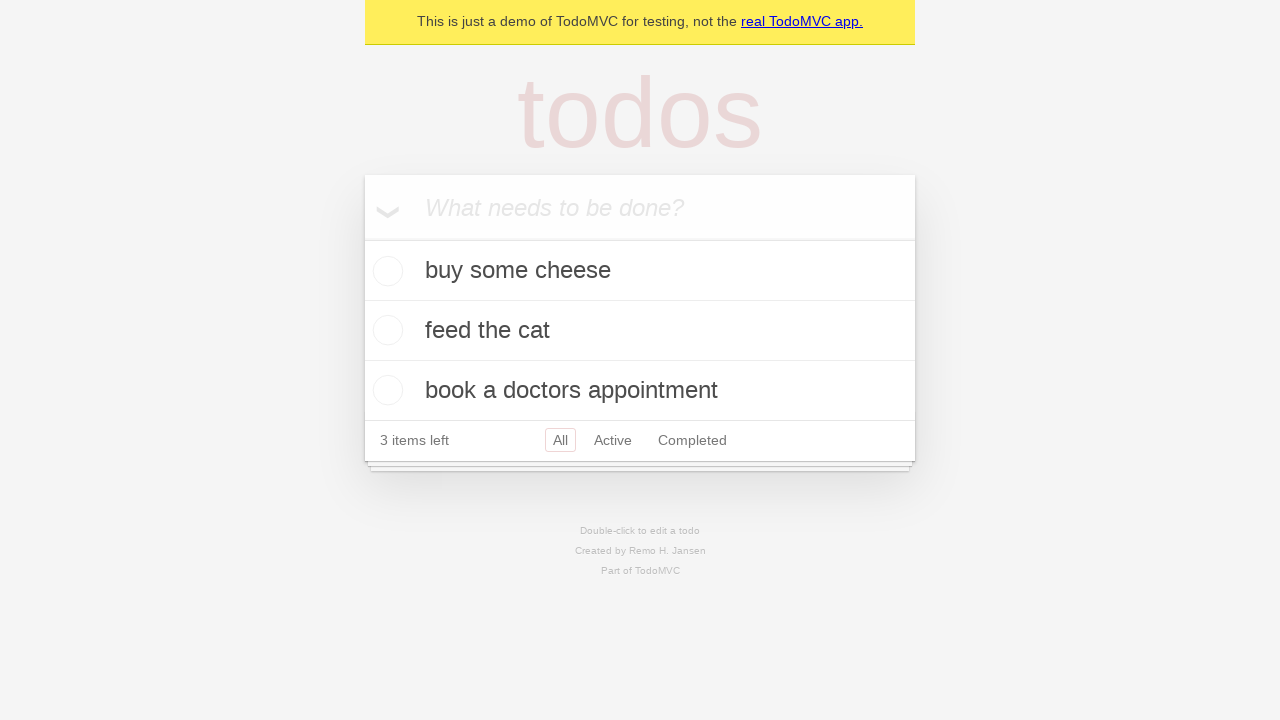

Waited for all three todos to appear in the list
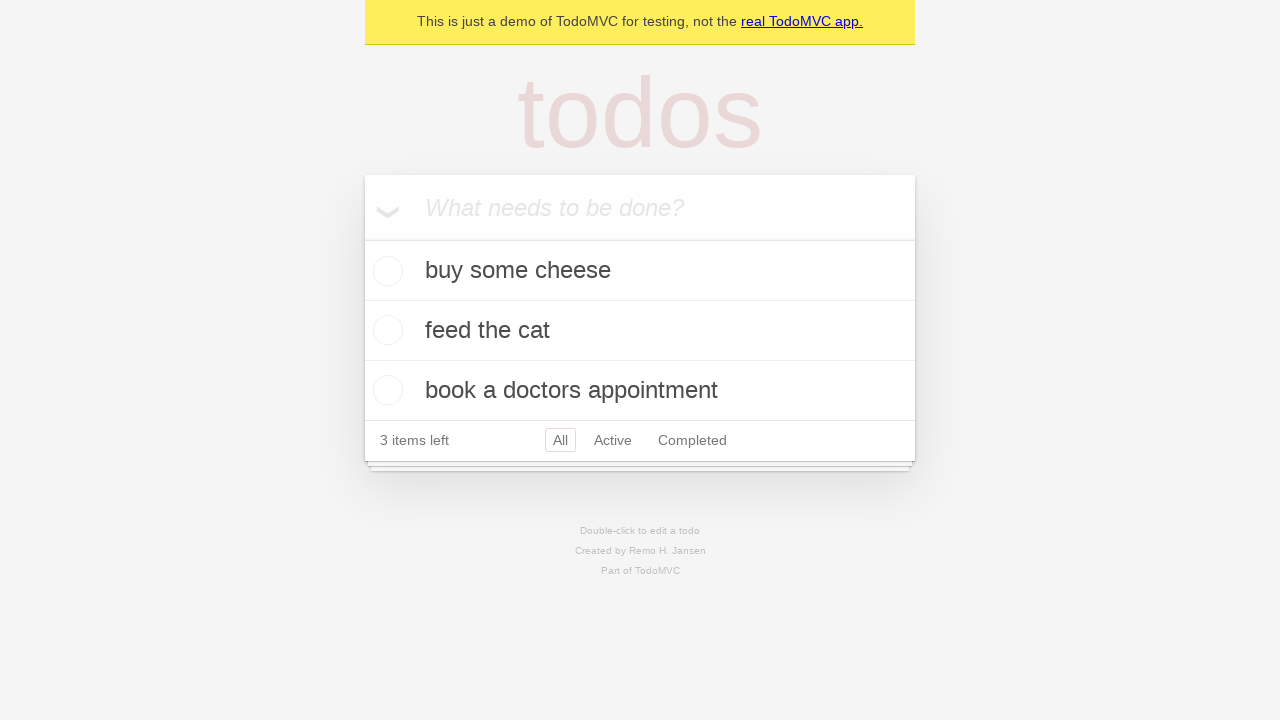

Checked the second todo item as completed at (385, 330) on .todo-list li .toggle >> nth=1
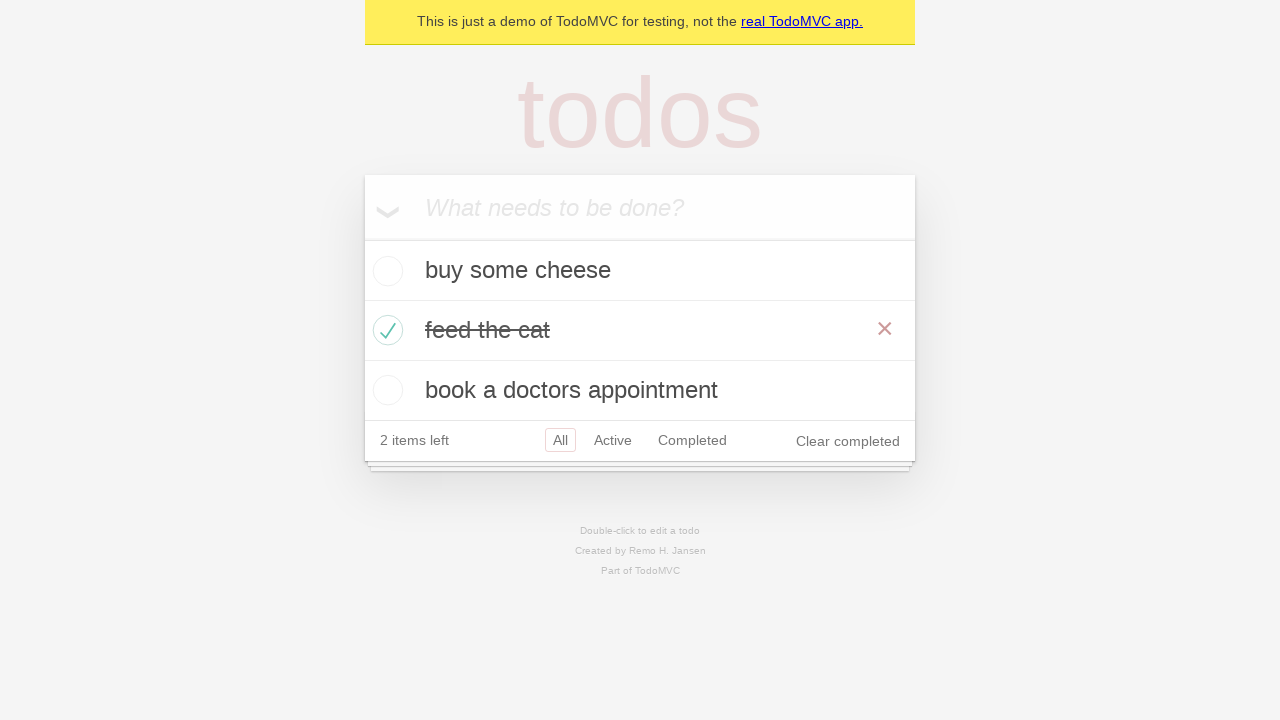

Clicked Active filter to display only incomplete todos at (613, 440) on .filters >> text=Active
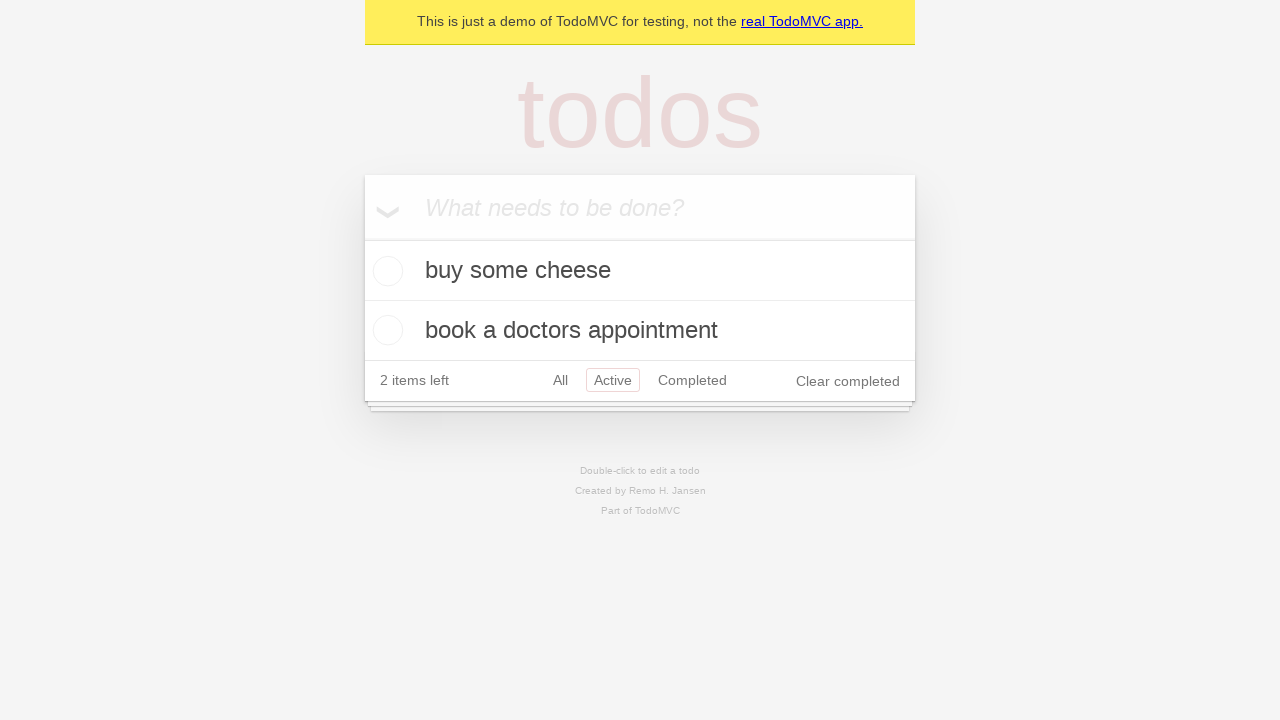

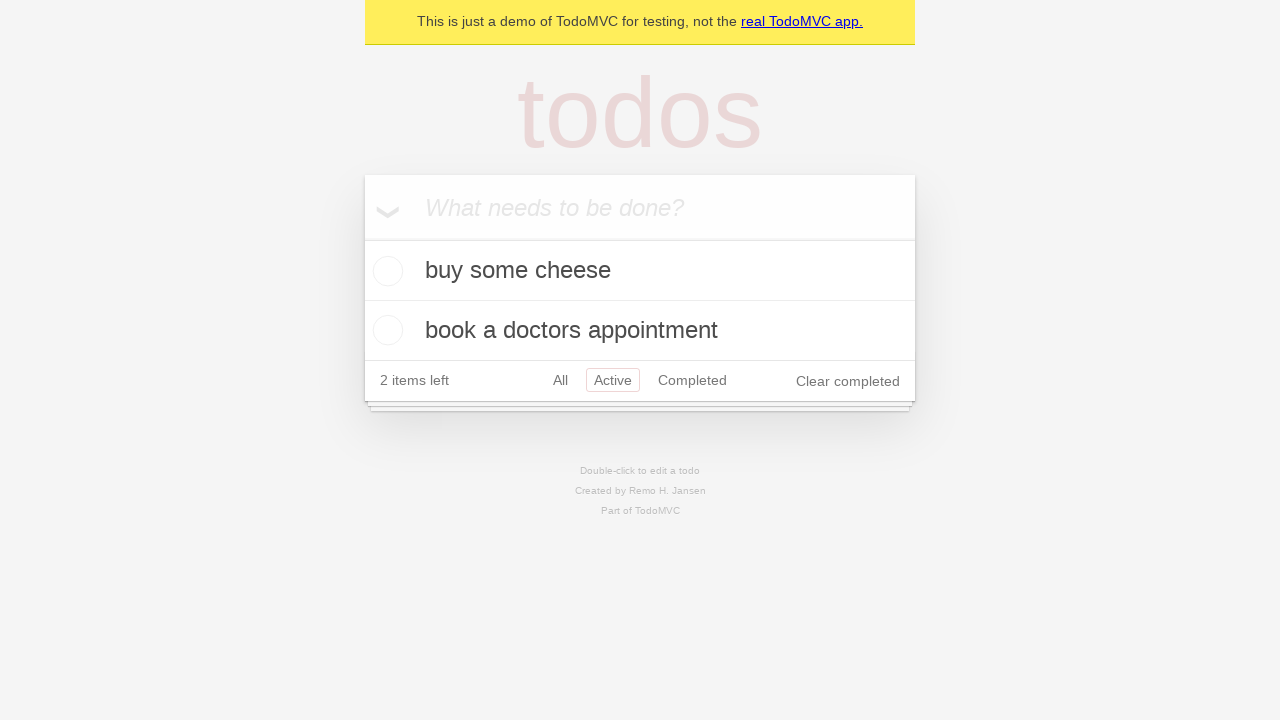